Tests navigation to the controlgroup page by clicking on the controlgroup link from the jQuery UI homepage and verifying the URL

Starting URL: https://jqueryui.com/

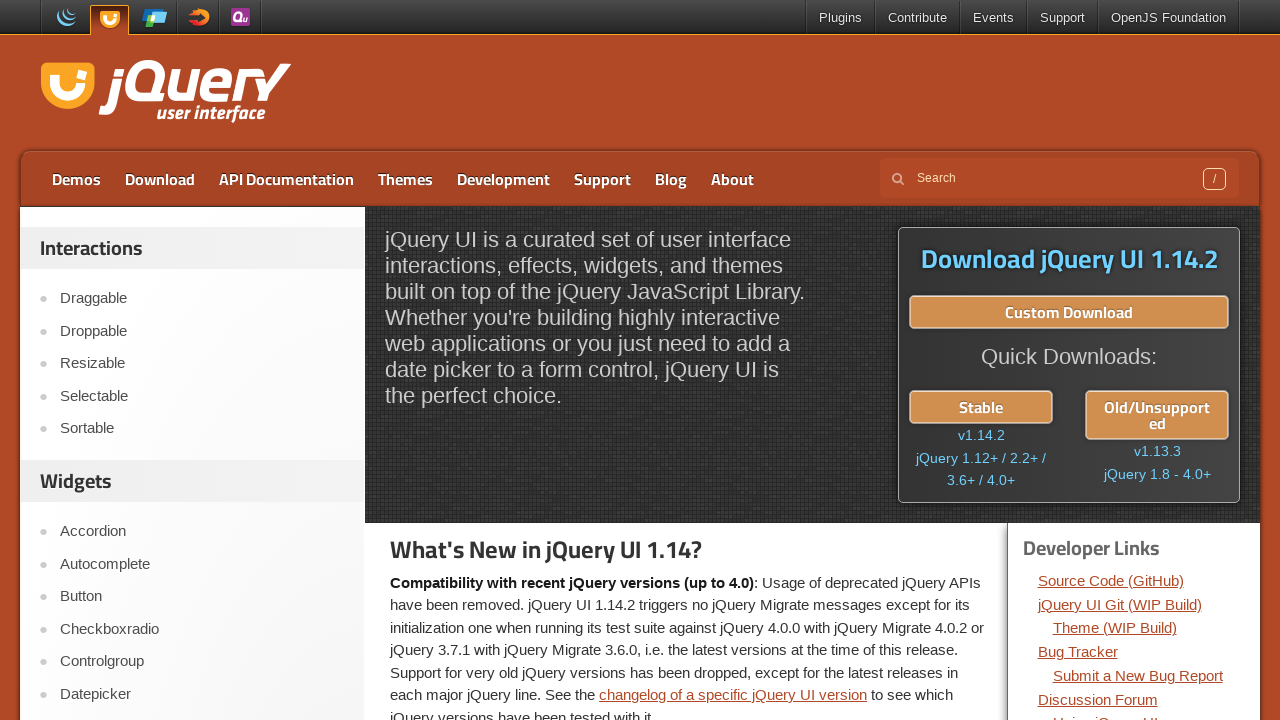

Verified we're on the jQuery UI homepage at https://jqueryui.com/
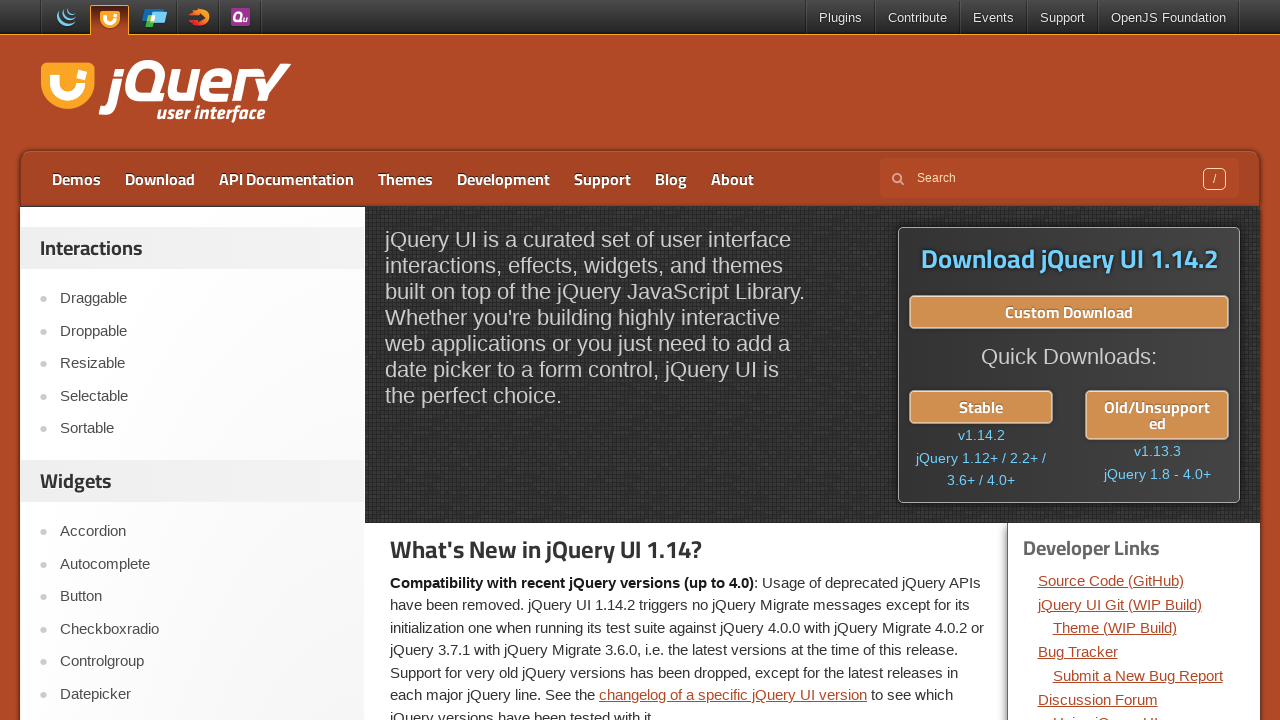

Clicked on the Controlgroup link from the homepage at (202, 662) on a:has-text('Controlgroup')
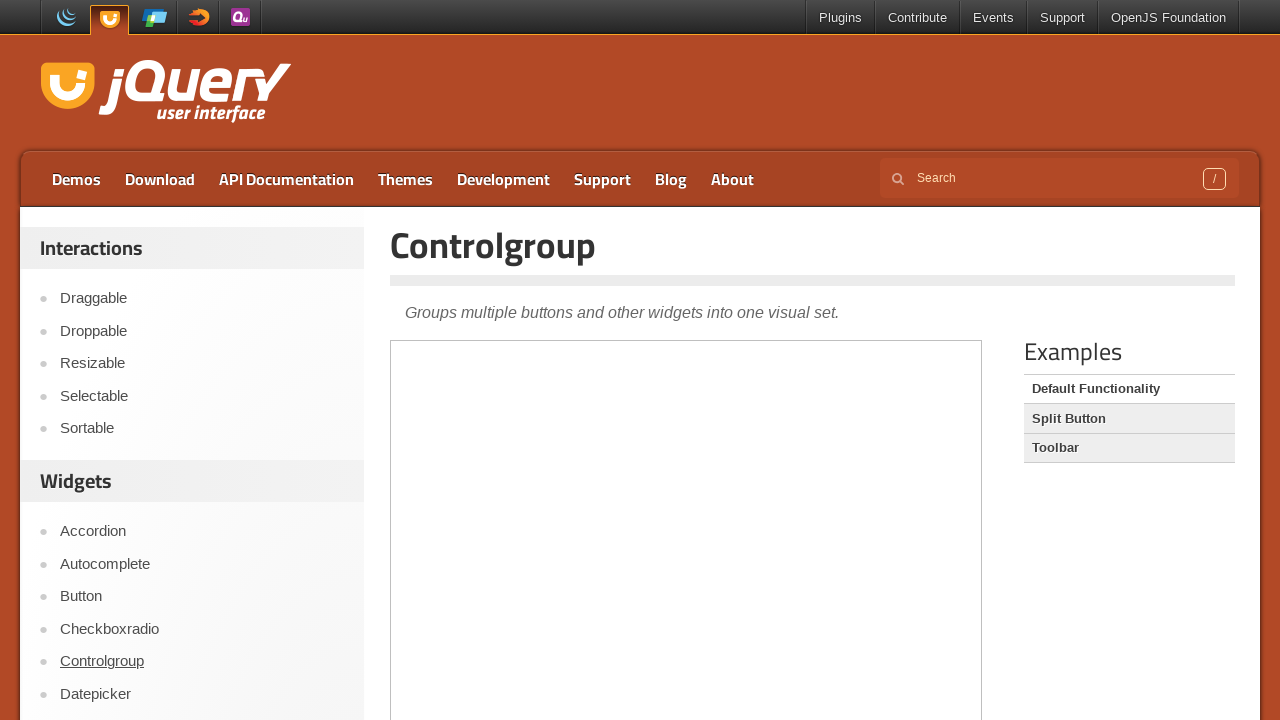

Waited for navigation to complete and URL to change to controlgroup page
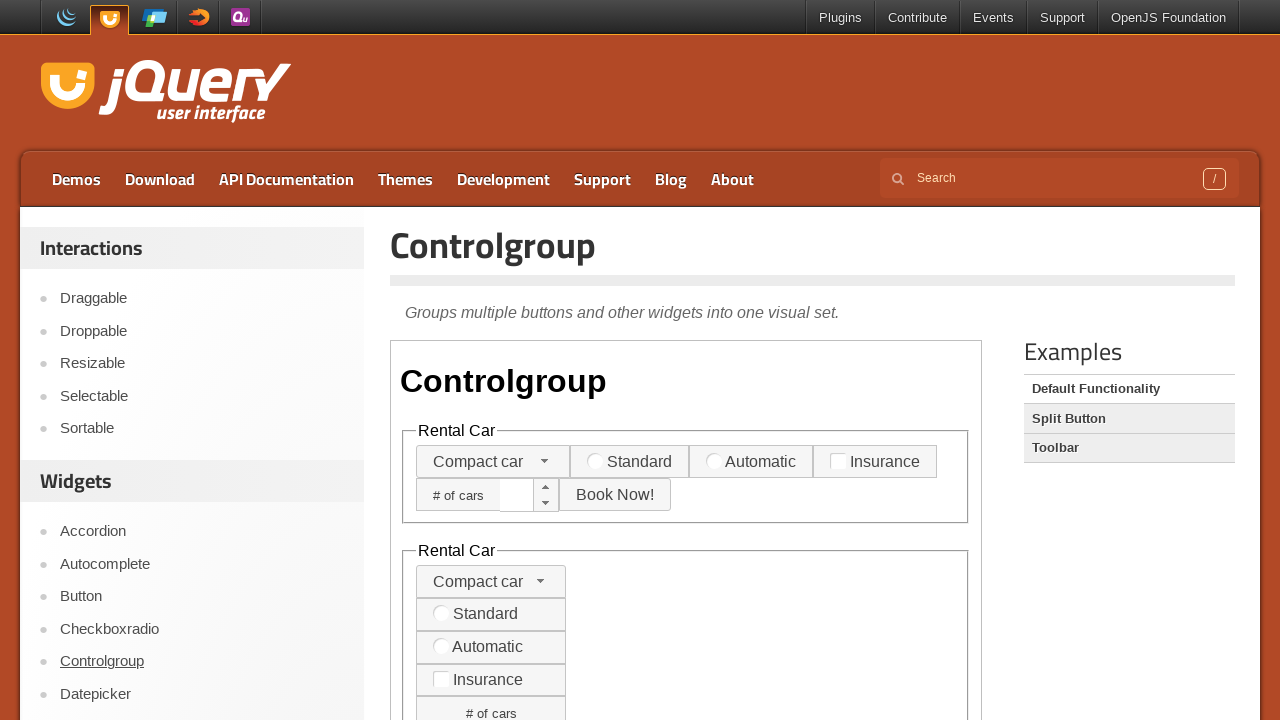

Verified we successfully navigated to the controlgroup page at https://jqueryui.com/controlgroup/
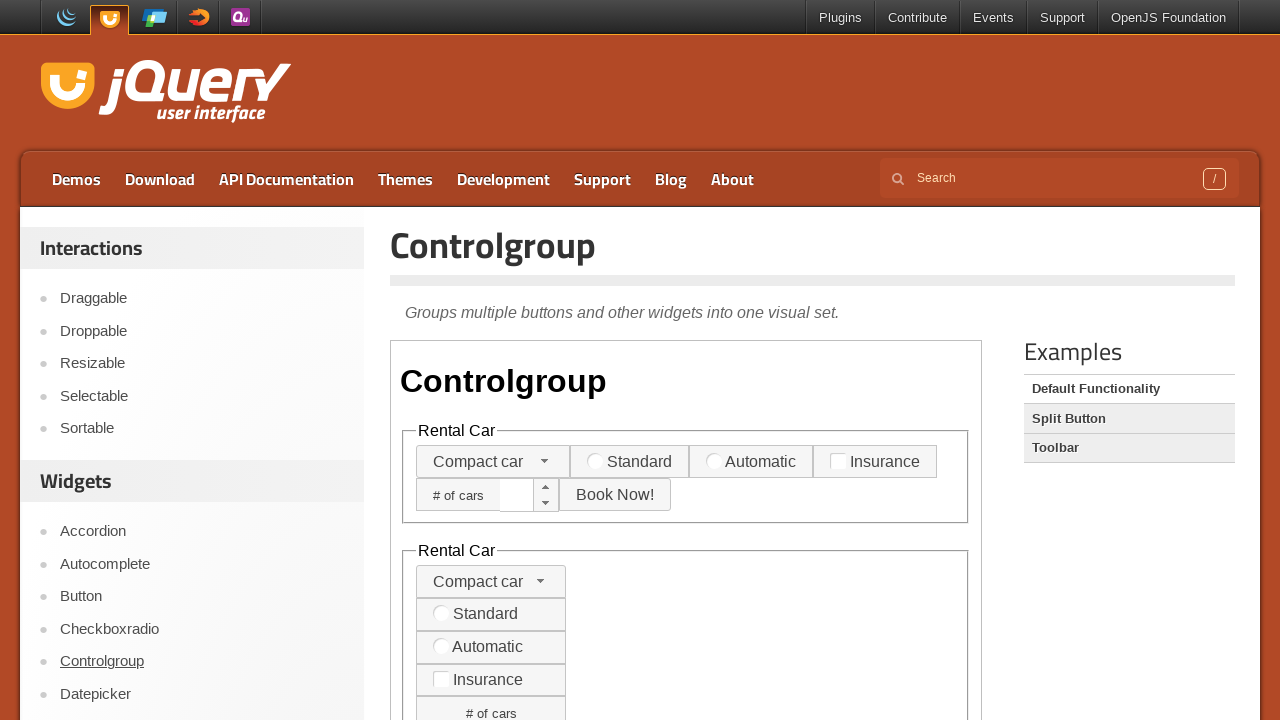

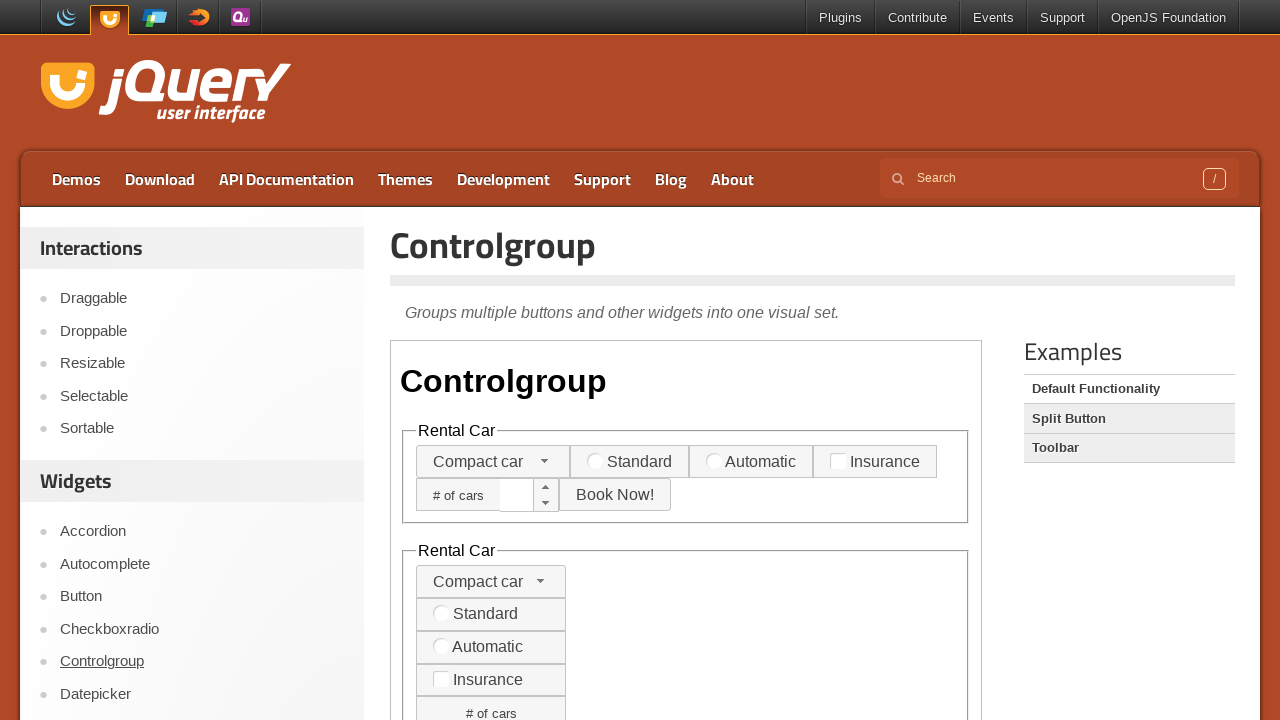